Tests form interaction by filling a text input field and reading its value

Starting URL: https://www.selenium.dev/selenium/web/web-form.html

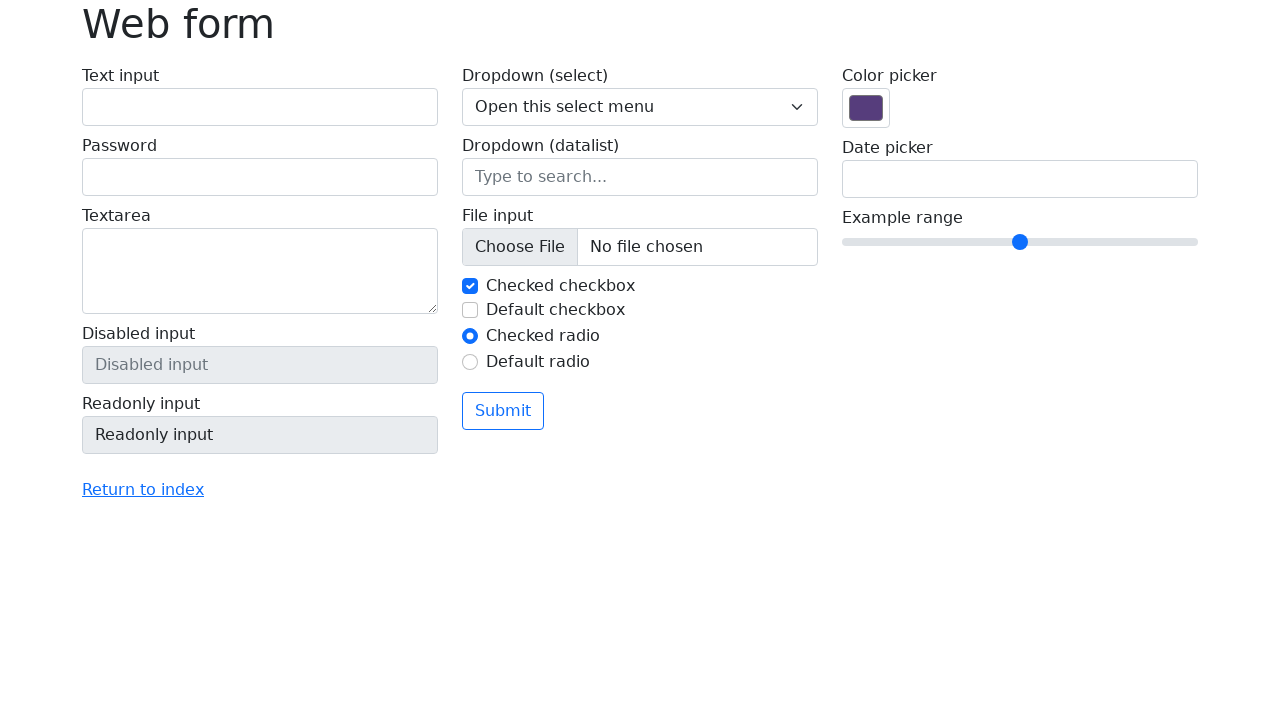

Filled text input field with 'Hello World' on #my-text-id
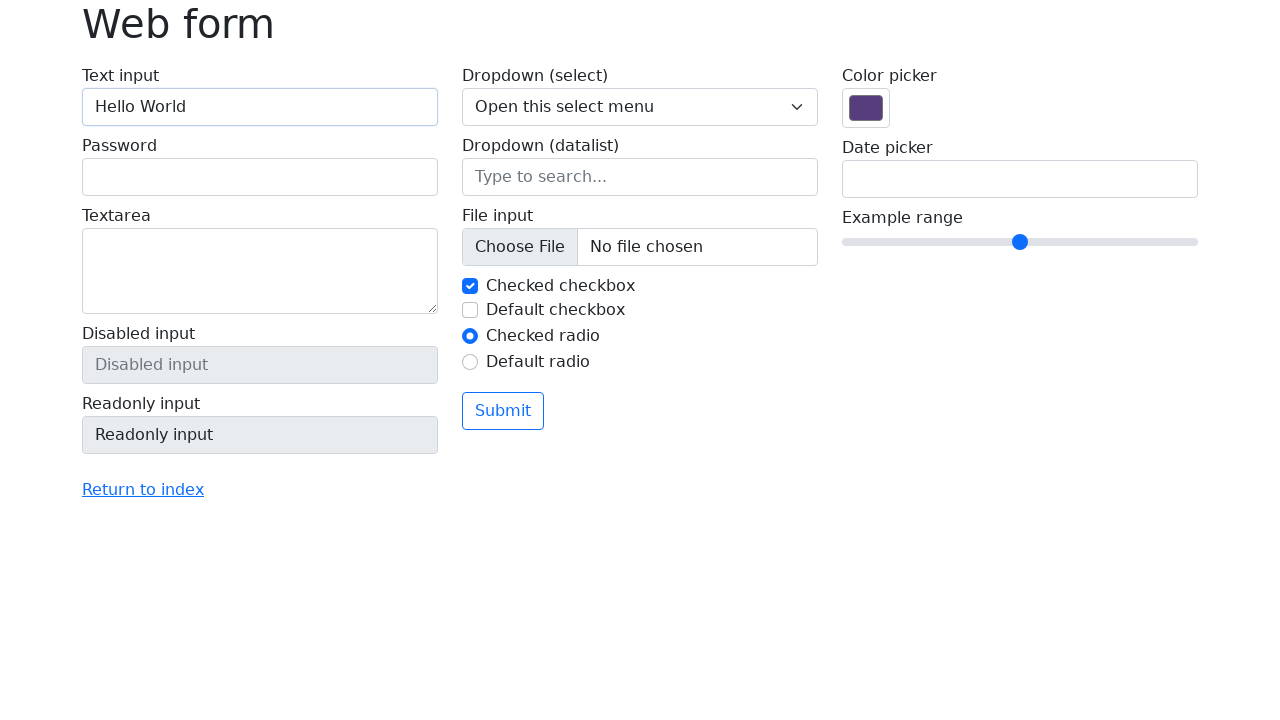

Retrieved text value from input field: 'Hello World'
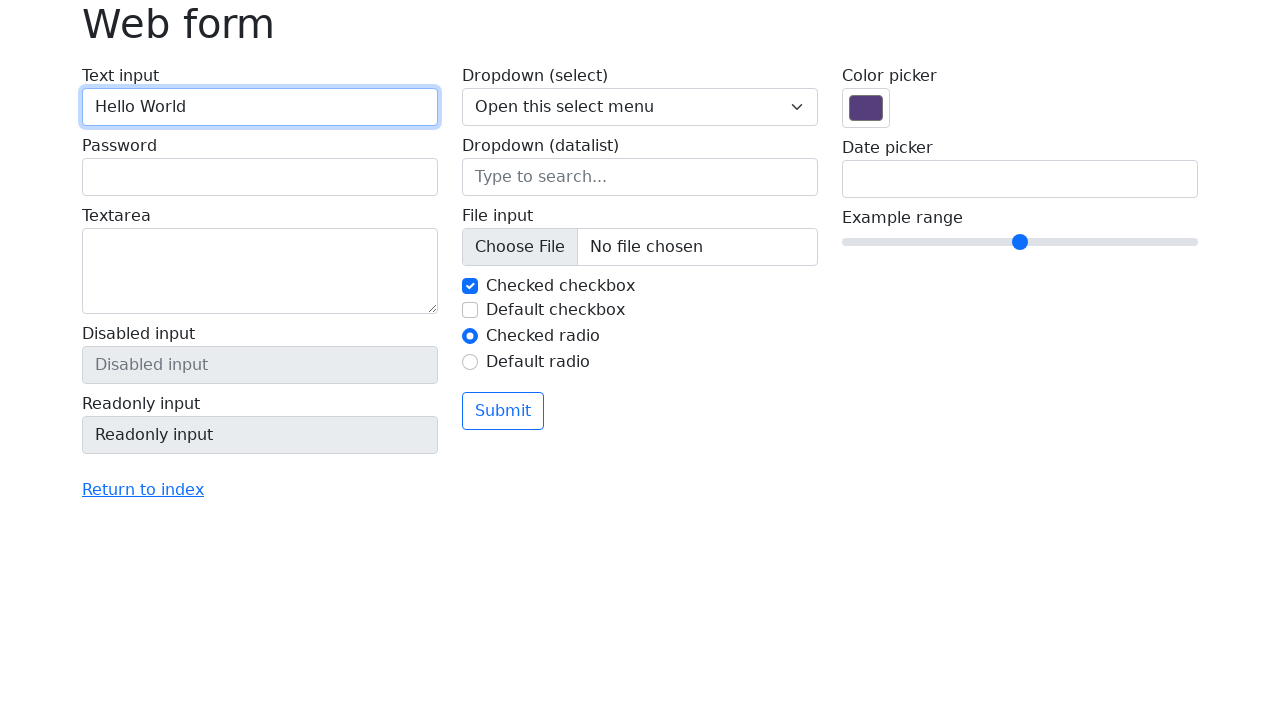

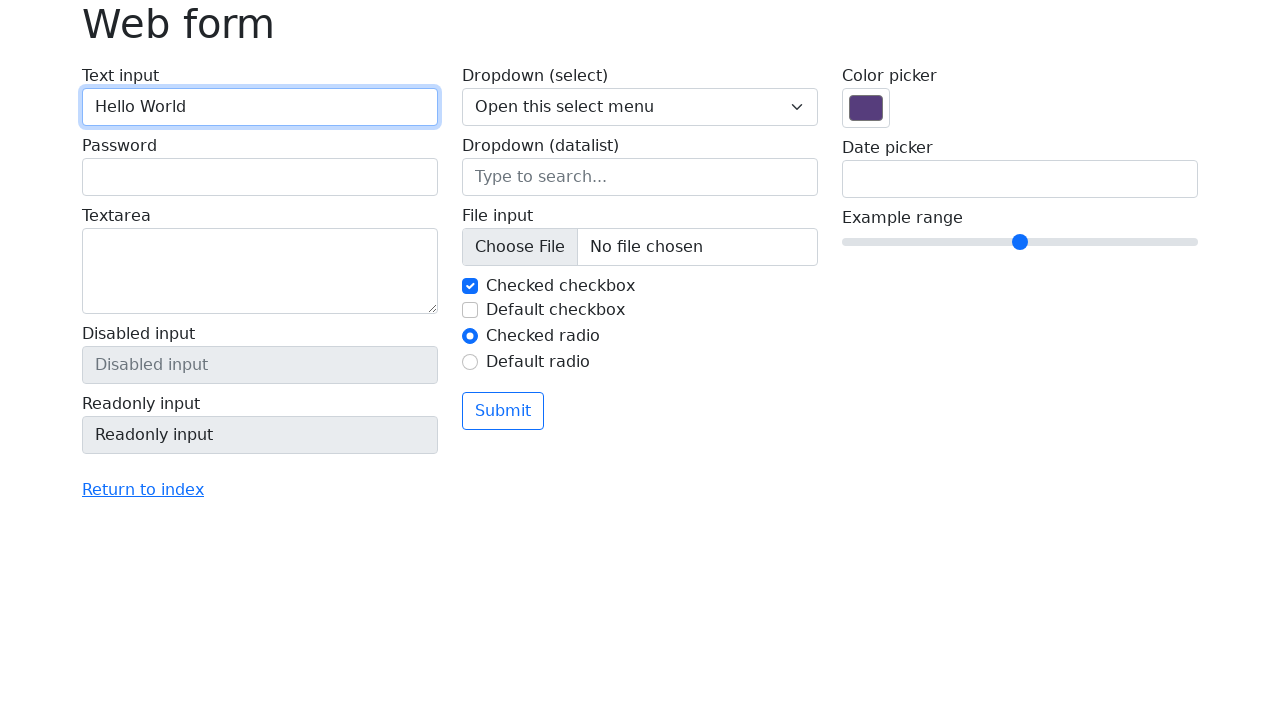